Tests the health insurance quote flow on CoverFox by selecting gender, age from dropdown, entering pincode and mobile number, then verifying that insurance plan results are displayed.

Starting URL: https://www.coverfox.com/

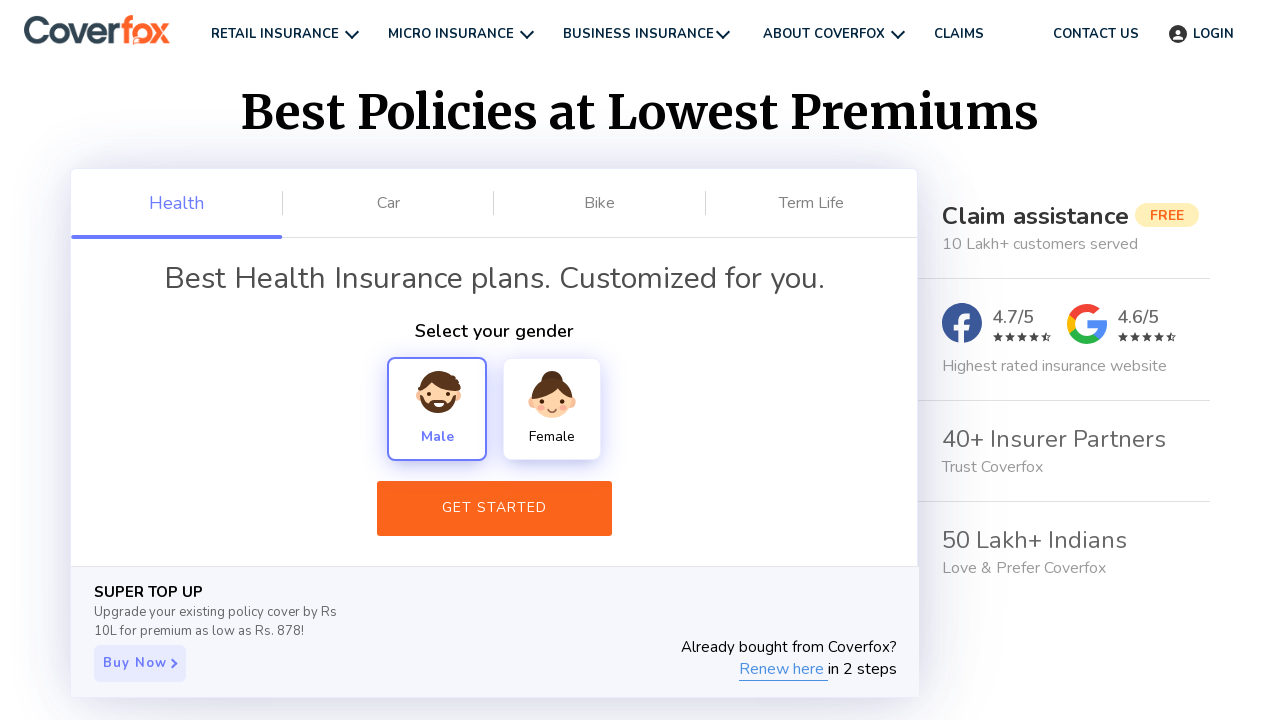

Clicked Male gender option at (437, 409) on xpath=//div[text()='Male']
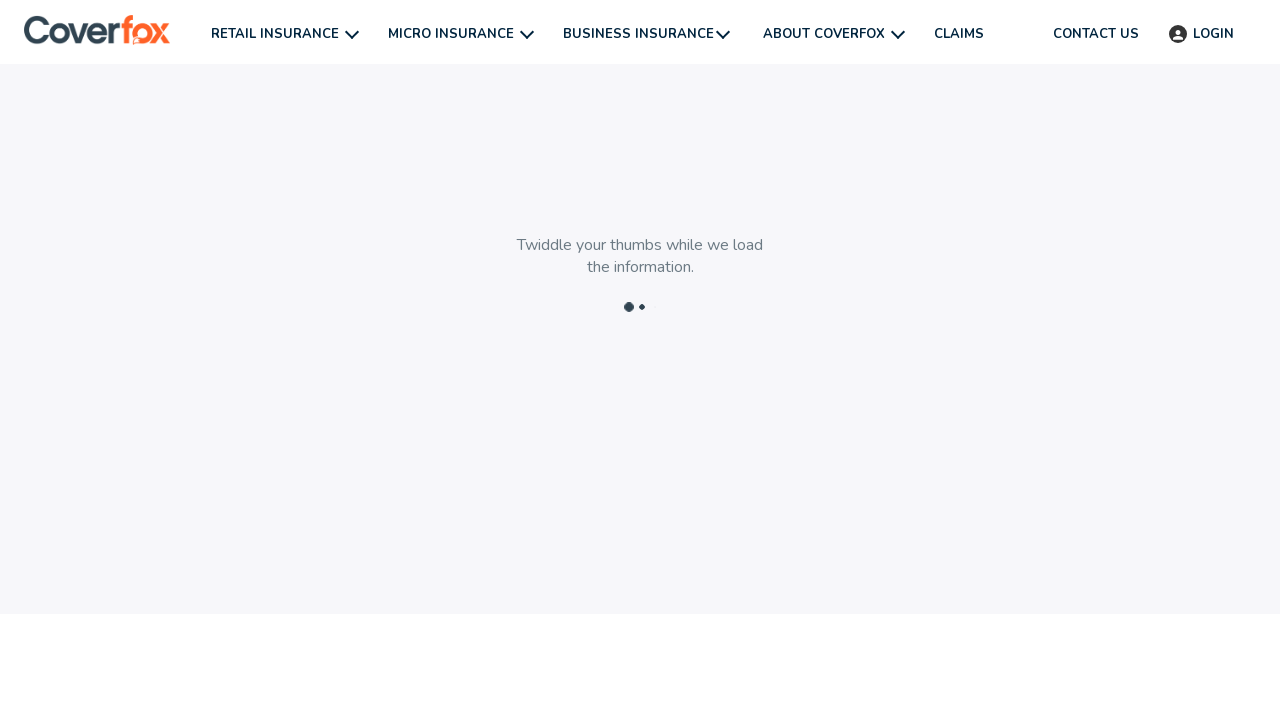

Clicked next button on health-plan page at (468, 676) on .next-btn
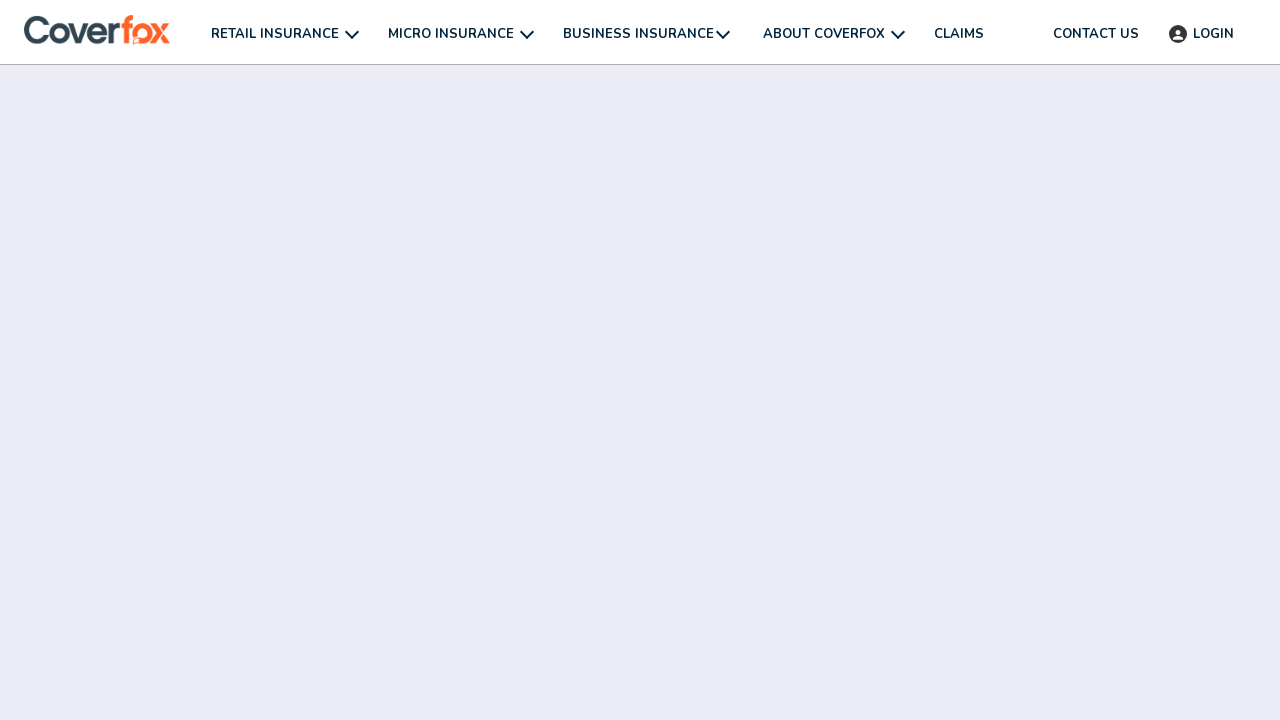

Selected age 26 years from dropdown on #Age-You
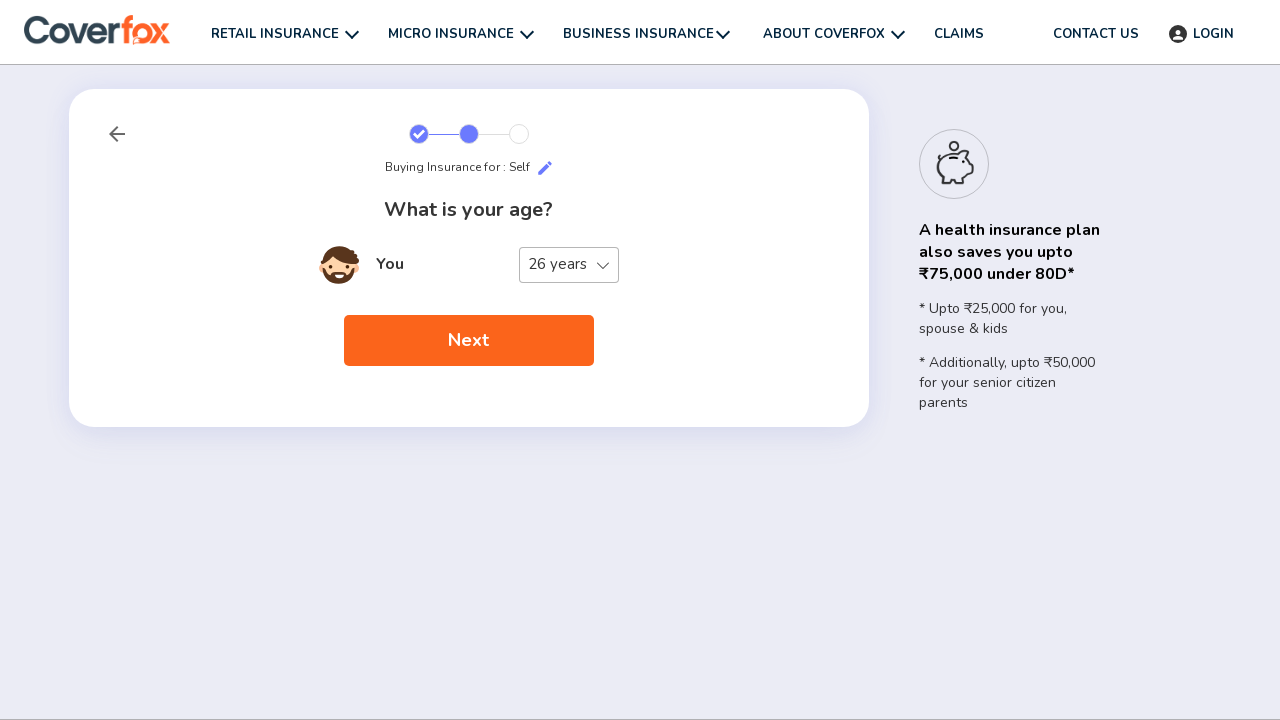

Clicked next button on member-details page at (468, 341) on .next-btn
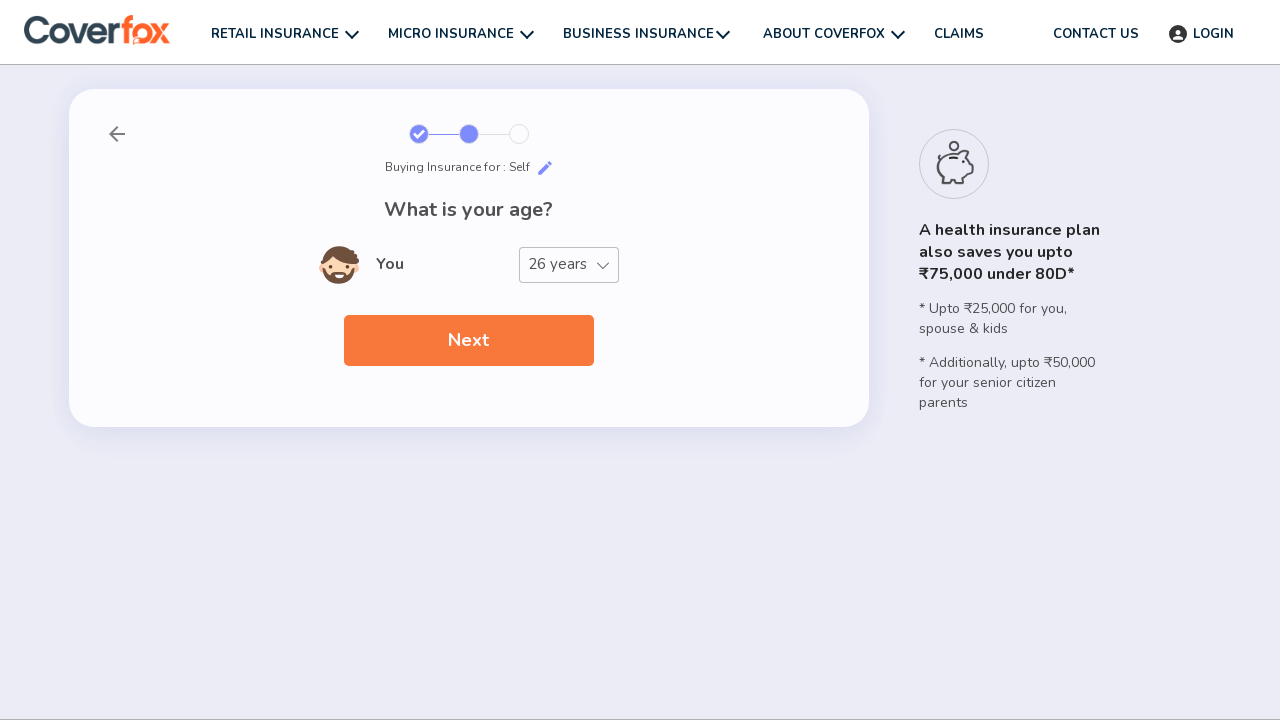

Entered pincode 422101 on .mp-input-text
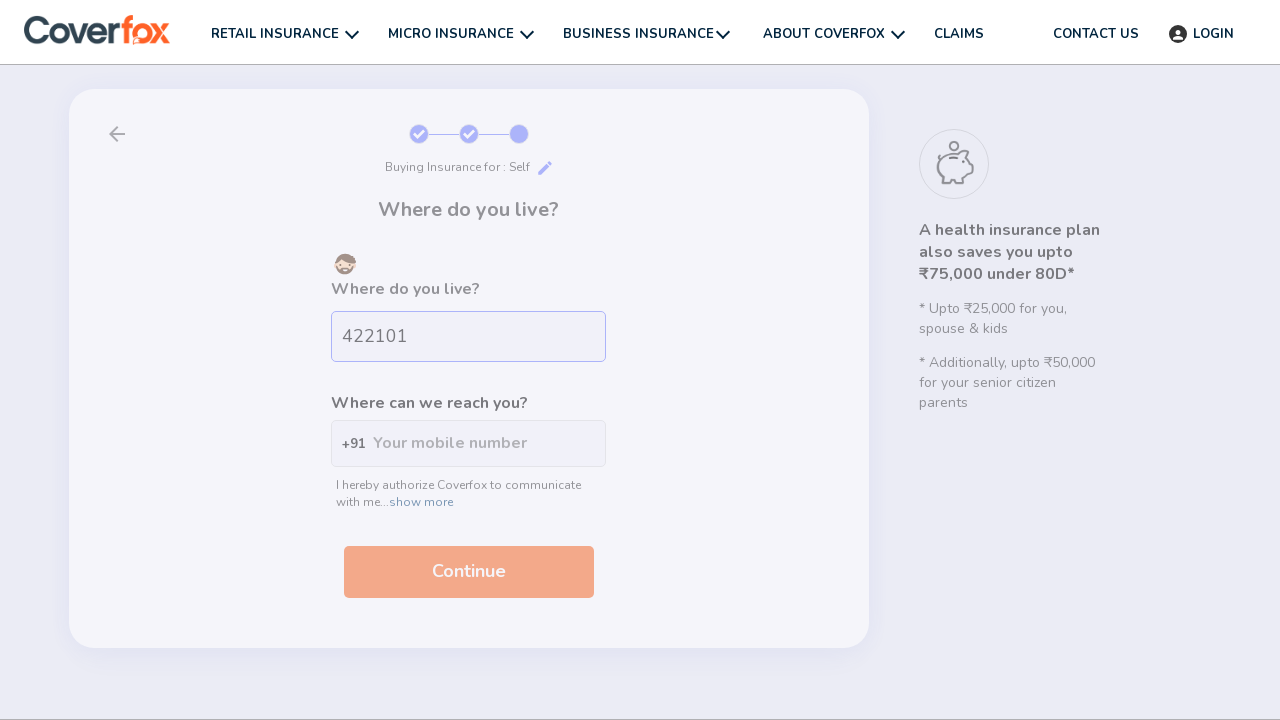

Entered mobile number 9030334567 on #want-expert
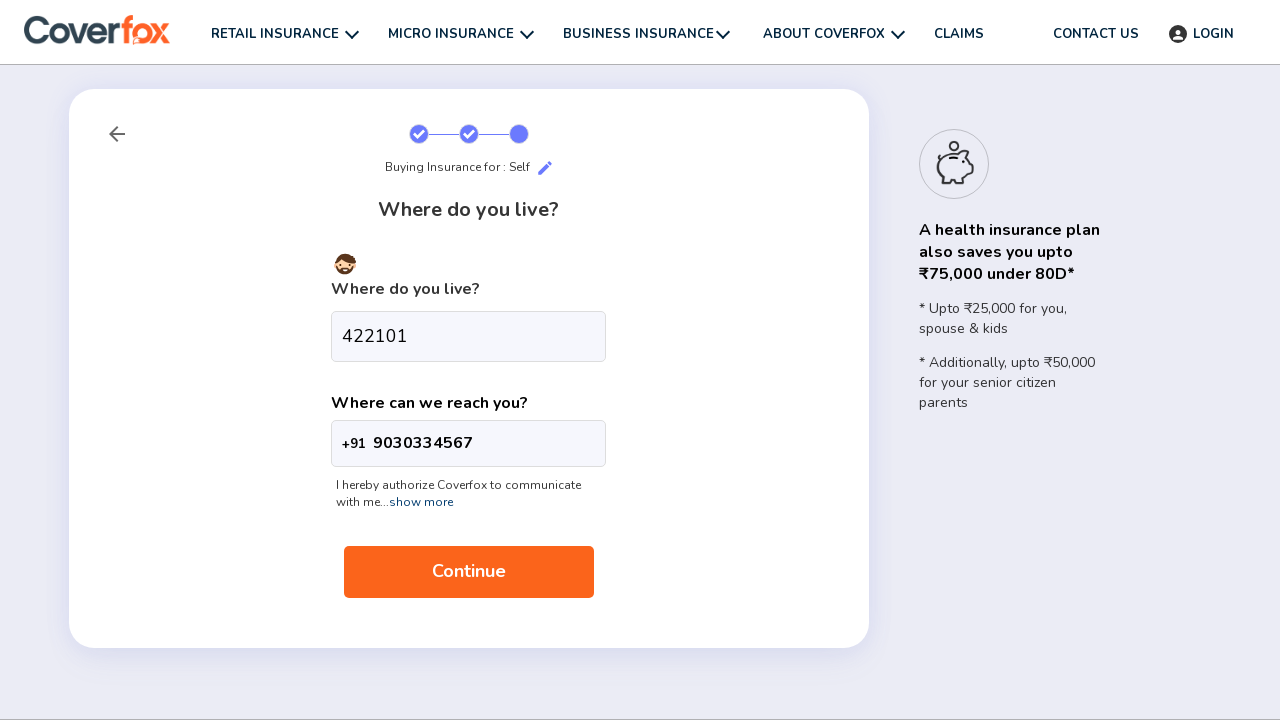

Clicked continue button to proceed to results at (468, 572) on .next-btn
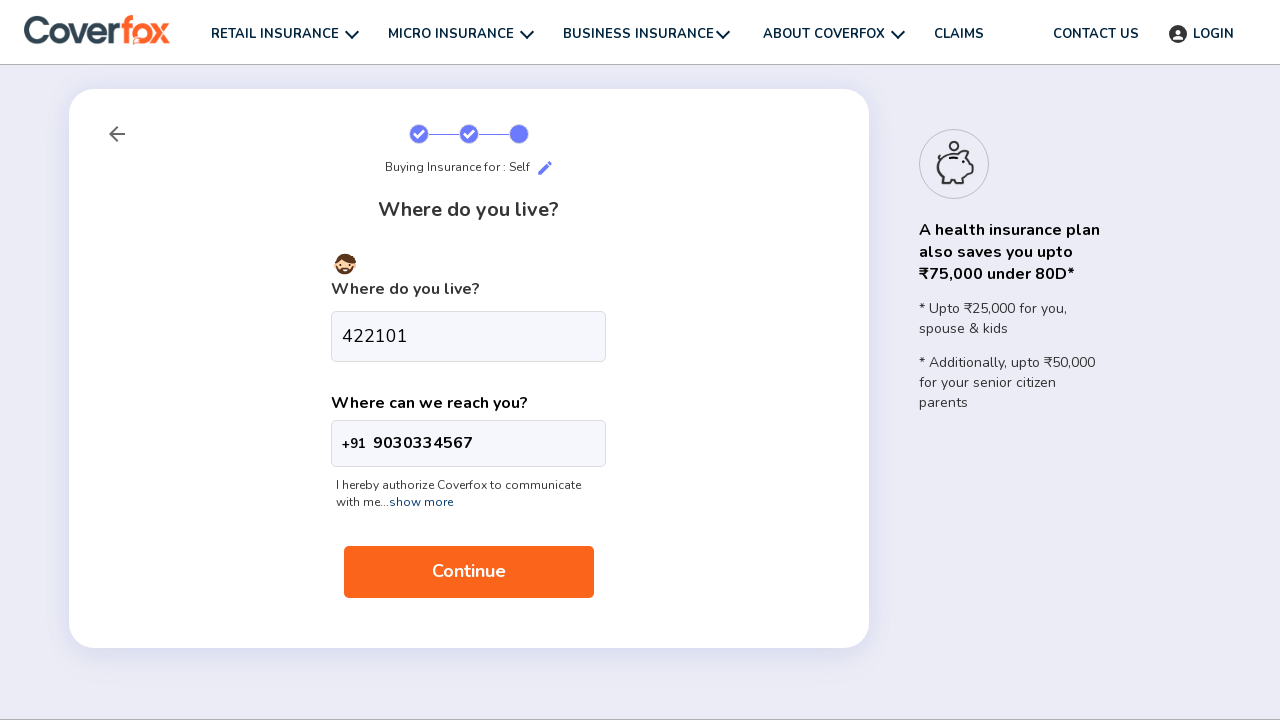

Insurance Plans heading loaded on results page
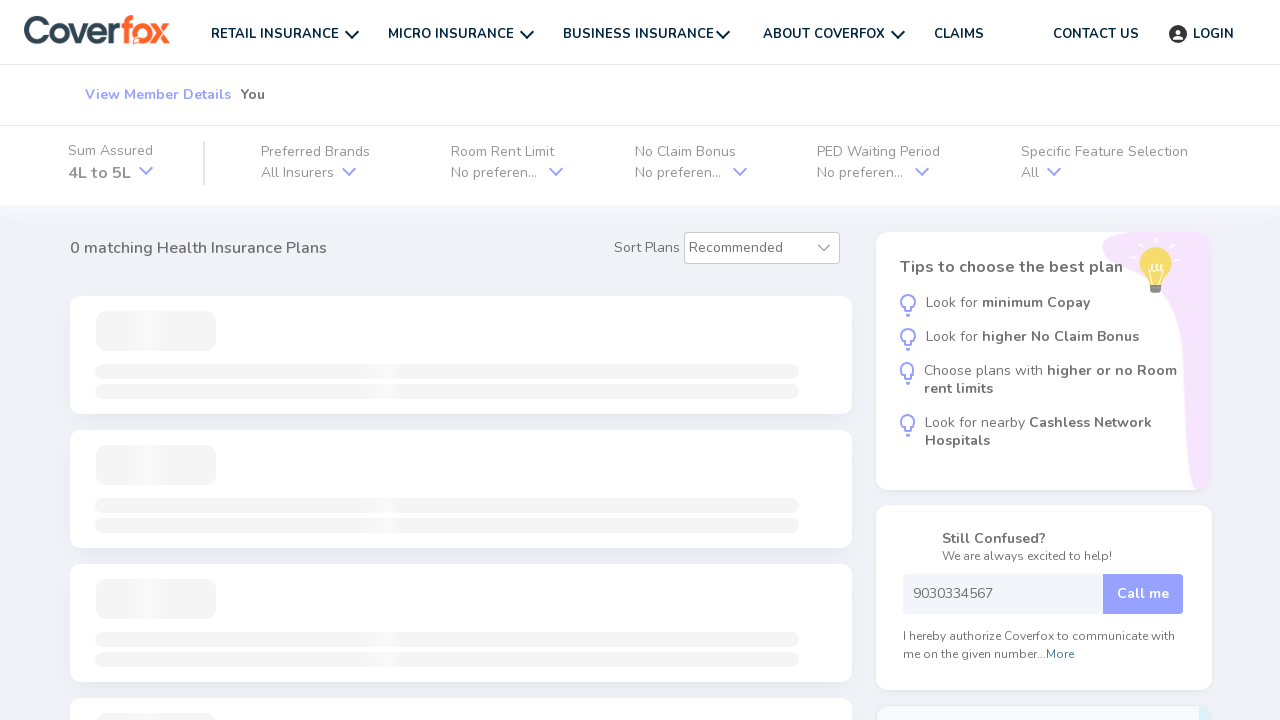

Insurance plan cards loaded and displayed
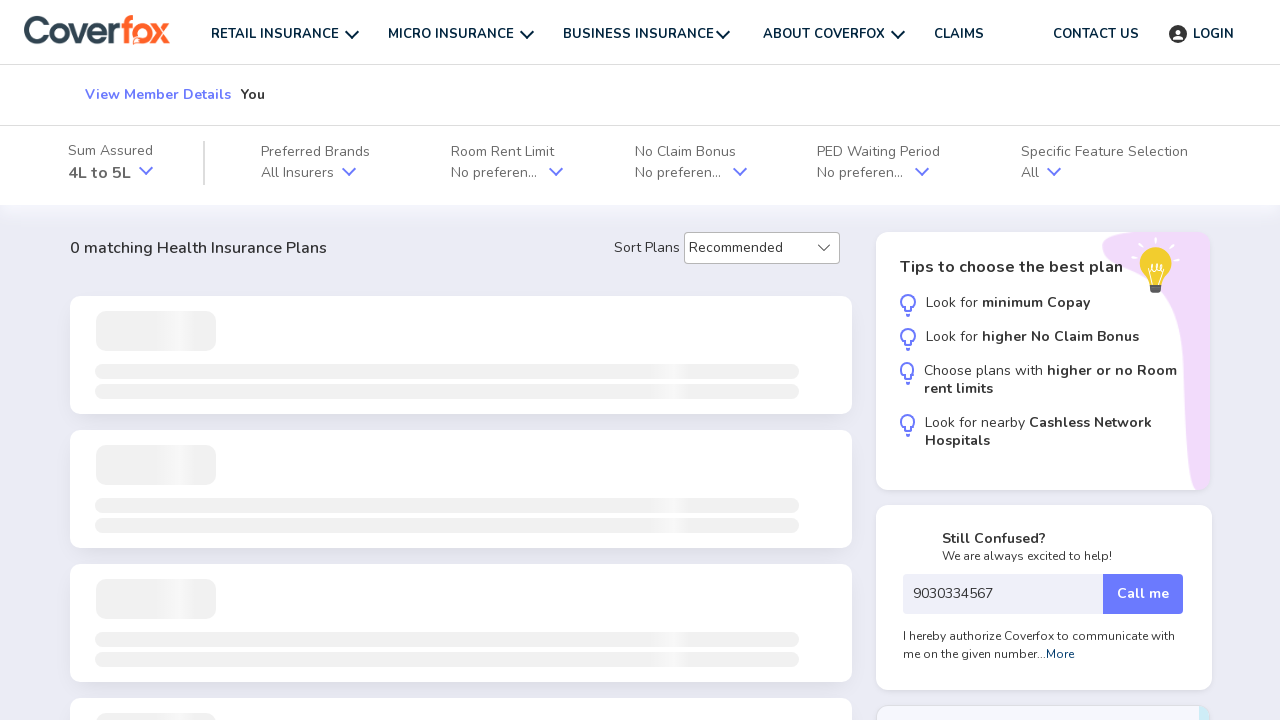

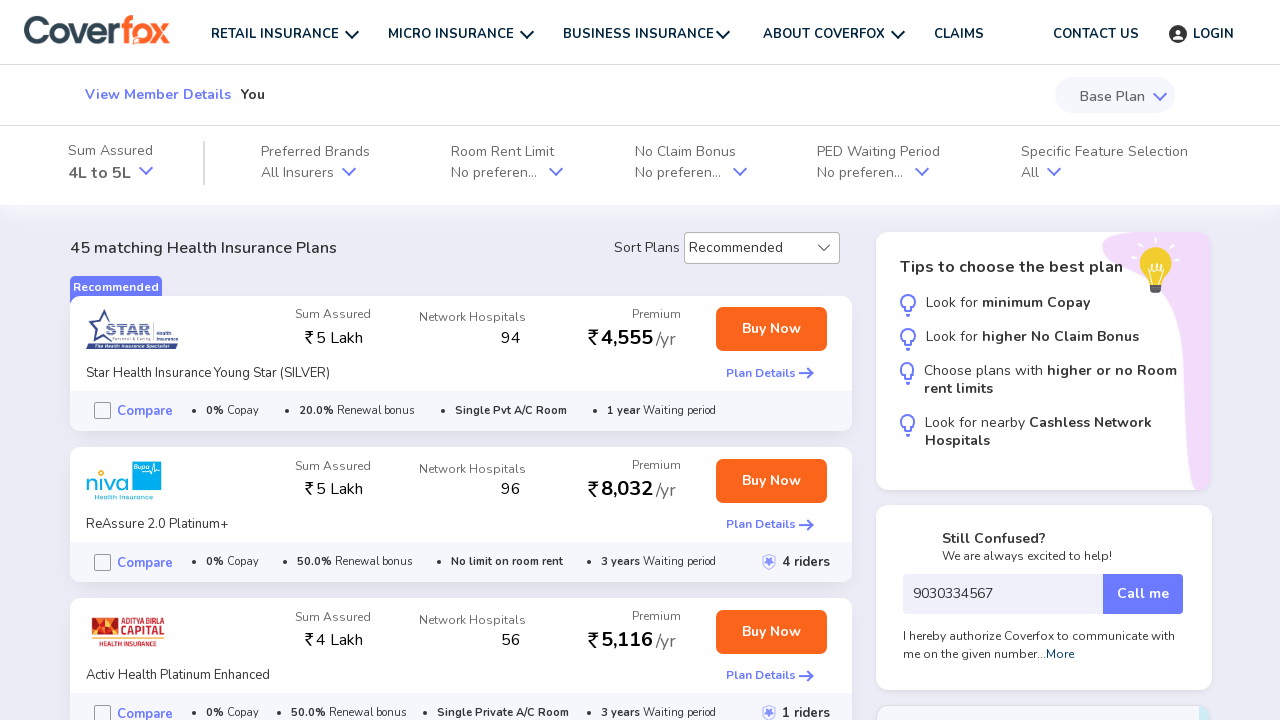